Tests dismissing a JavaScript confirm alert dialog by clicking the Confirm Alert button and dismissing the dialog

Starting URL: https://letcode.in/alert

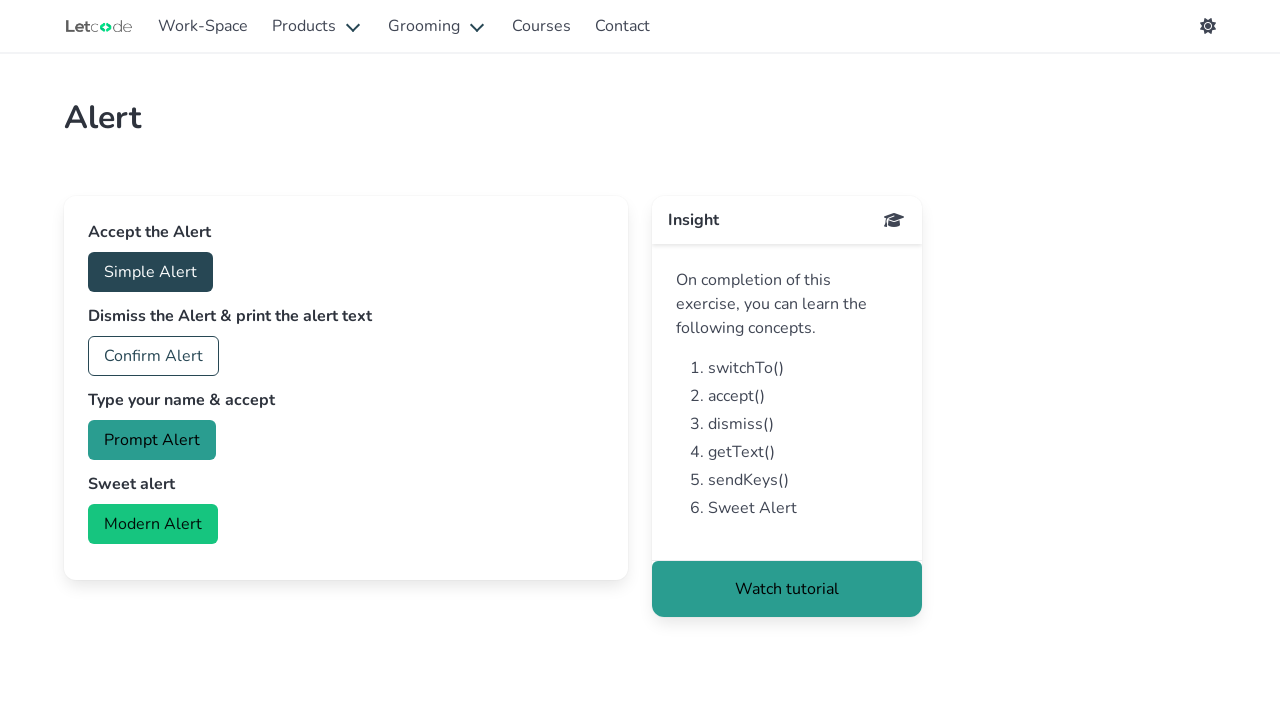

Set up dialog handler to dismiss alerts
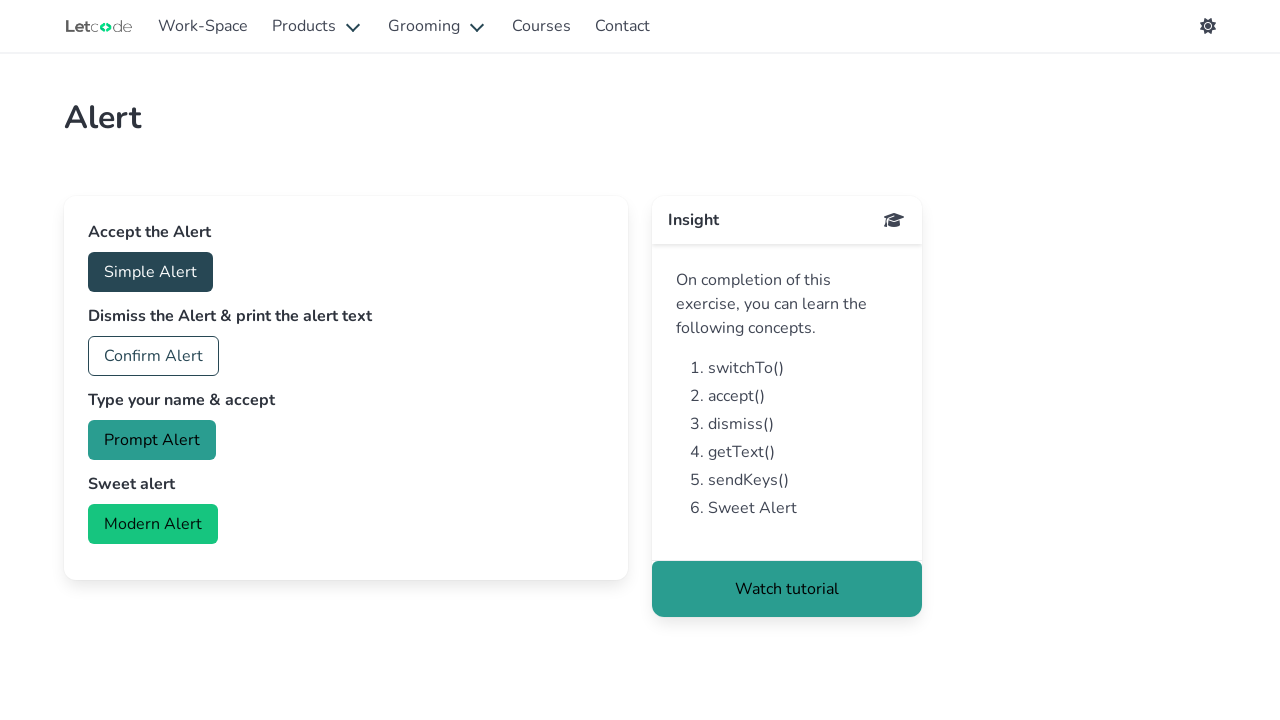

Clicked the Confirm Alert button at (154, 356) on internal:text="Confirm Alert"i
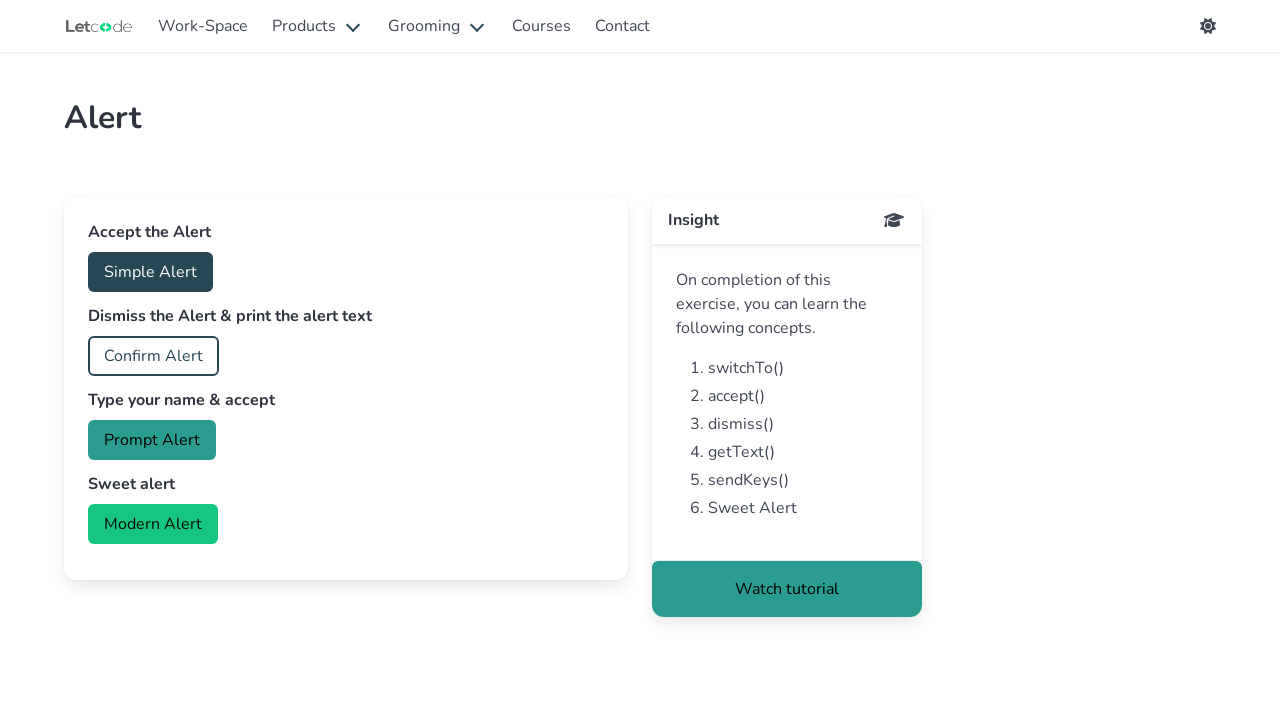

Page loaded and stabilized after alert dismissal
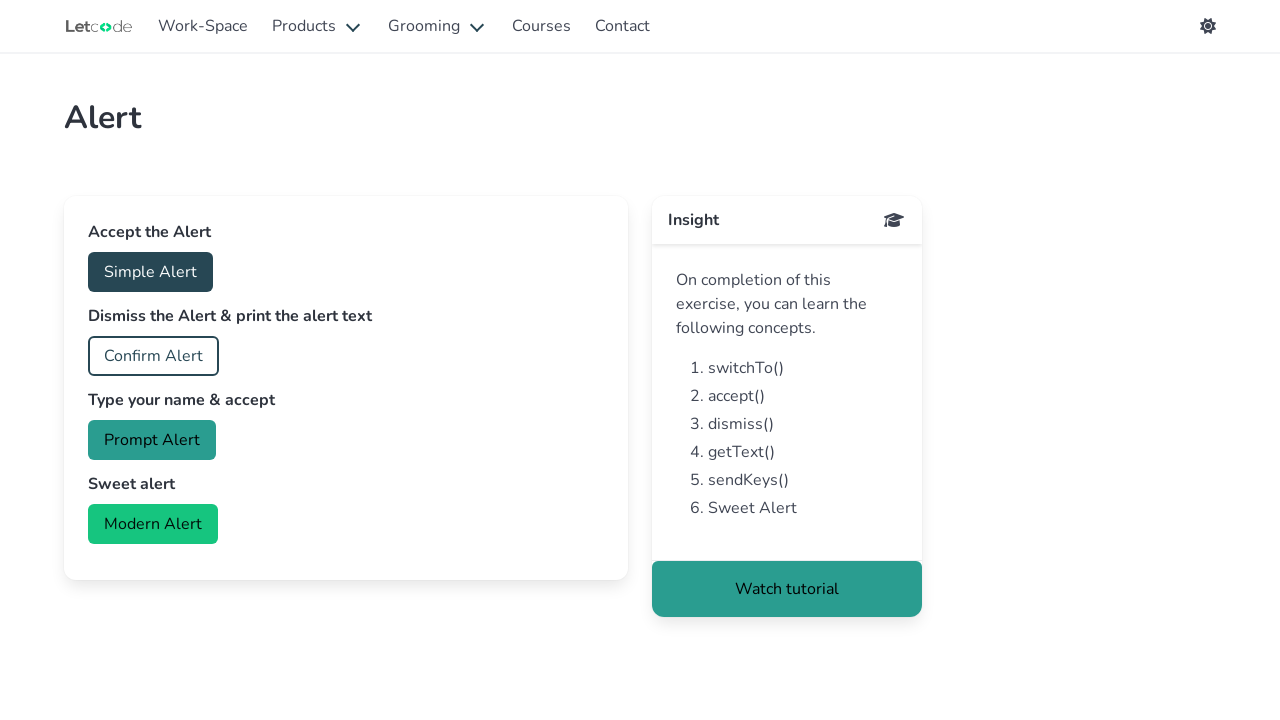

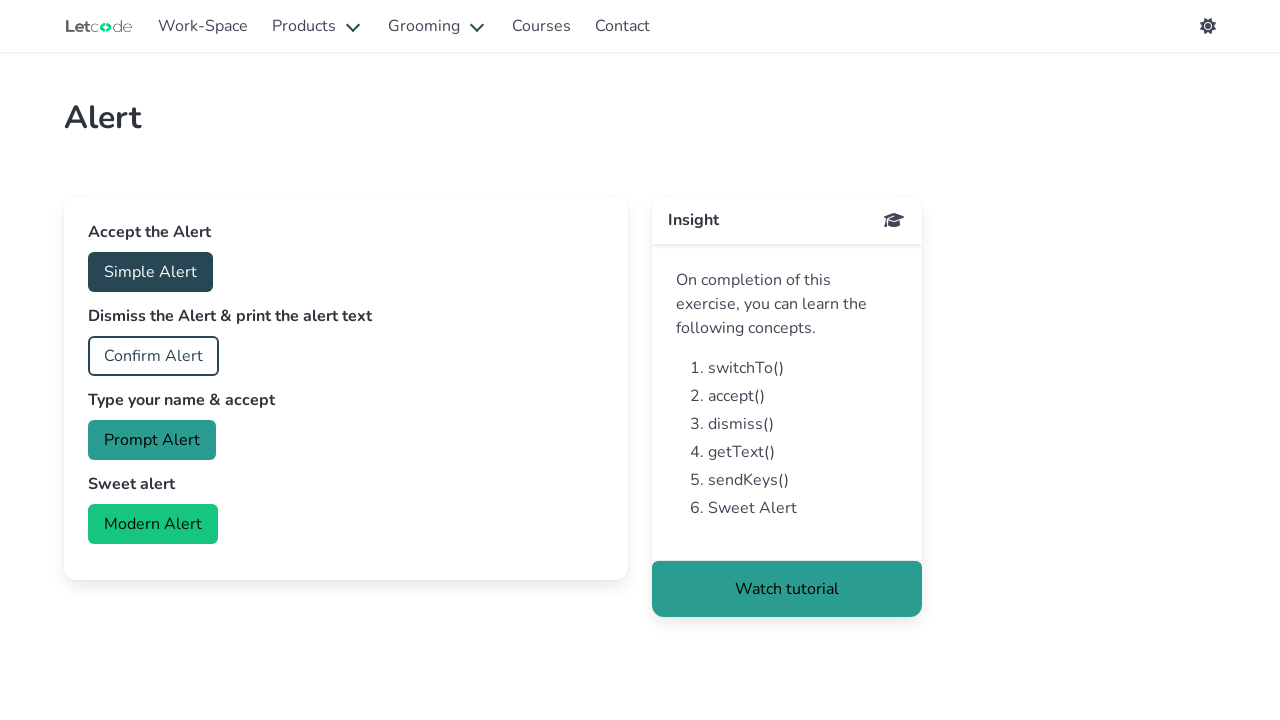